Tests the "Try for Free" button in the "Test the service" section and verifies navigation to registration page

Starting URL: https://test-server-pro.ru/

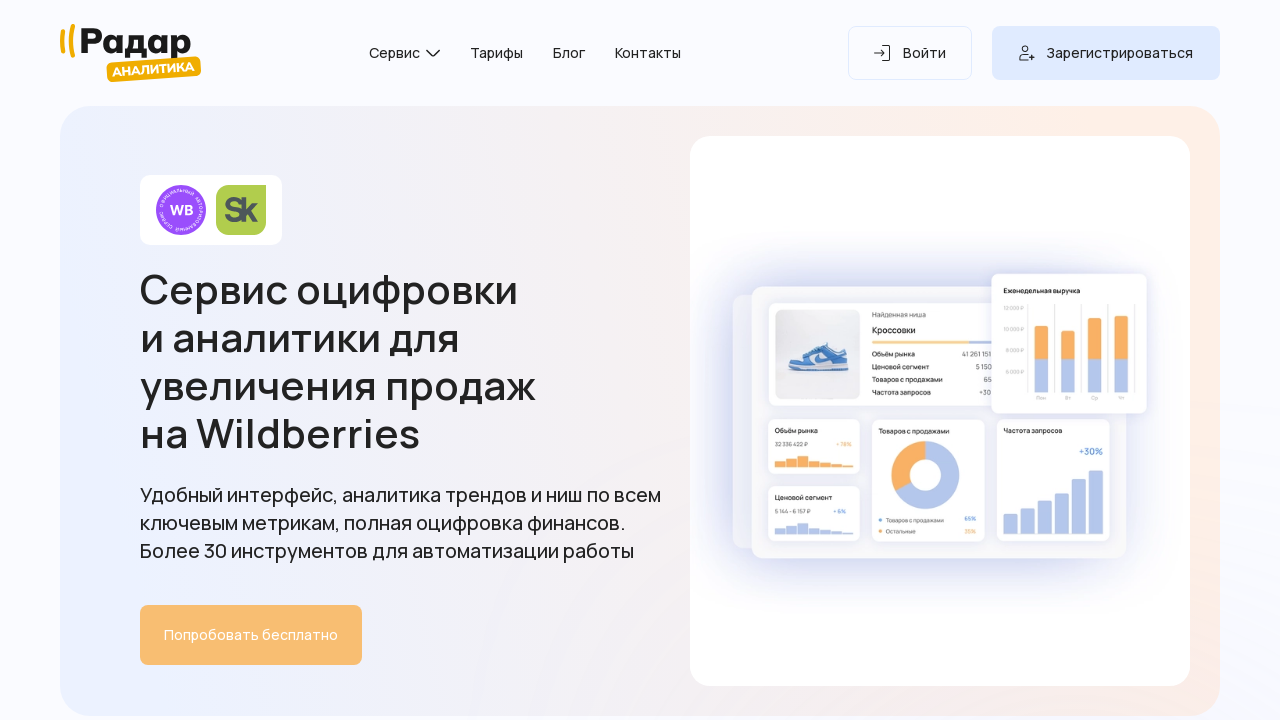

Clicked 'Try for Free' button in 'Test the service' section at (251, 360) on section >> internal:has-text="\u041f\u0440\u043e\u0442\u0435\u0441\u0442\u0438\u
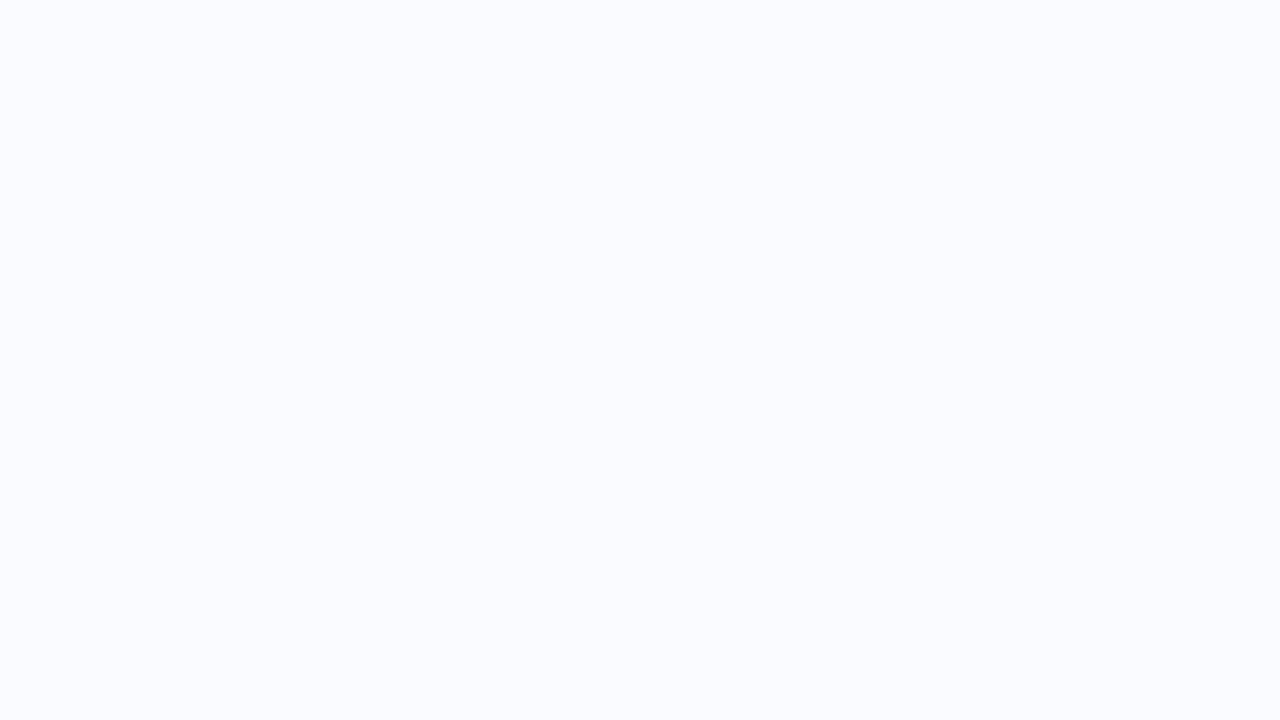

Registration page loaded and 'Регистрация' heading appeared
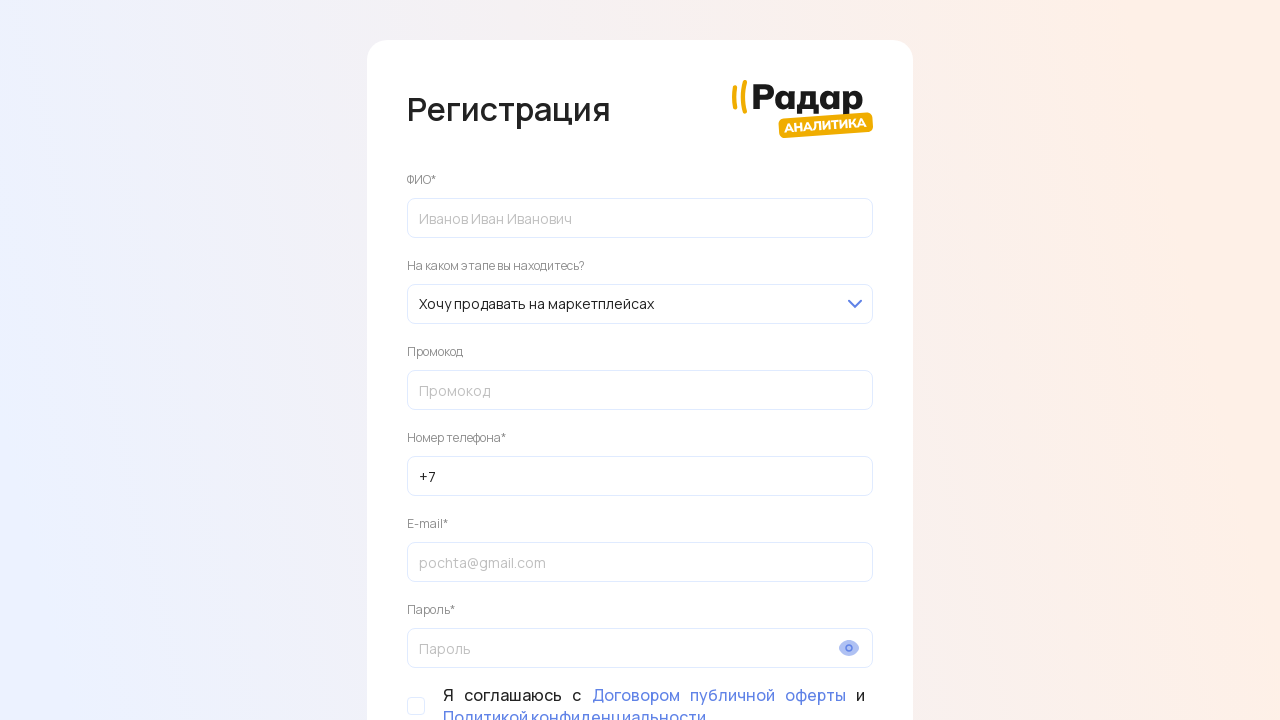

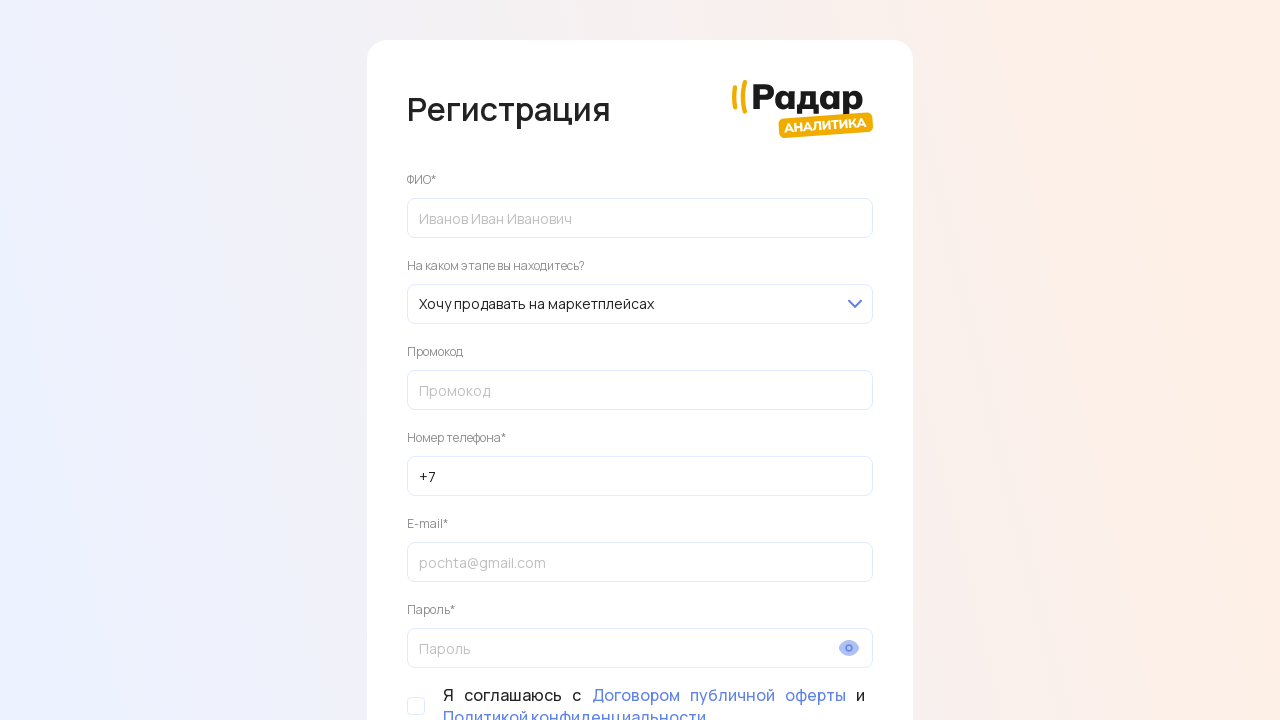